Tests the text input functionality on UI Testing Playground by entering text into an input field and clicking a button to verify the button text updates accordingly

Starting URL: http://uitestingplayground.com/textinput

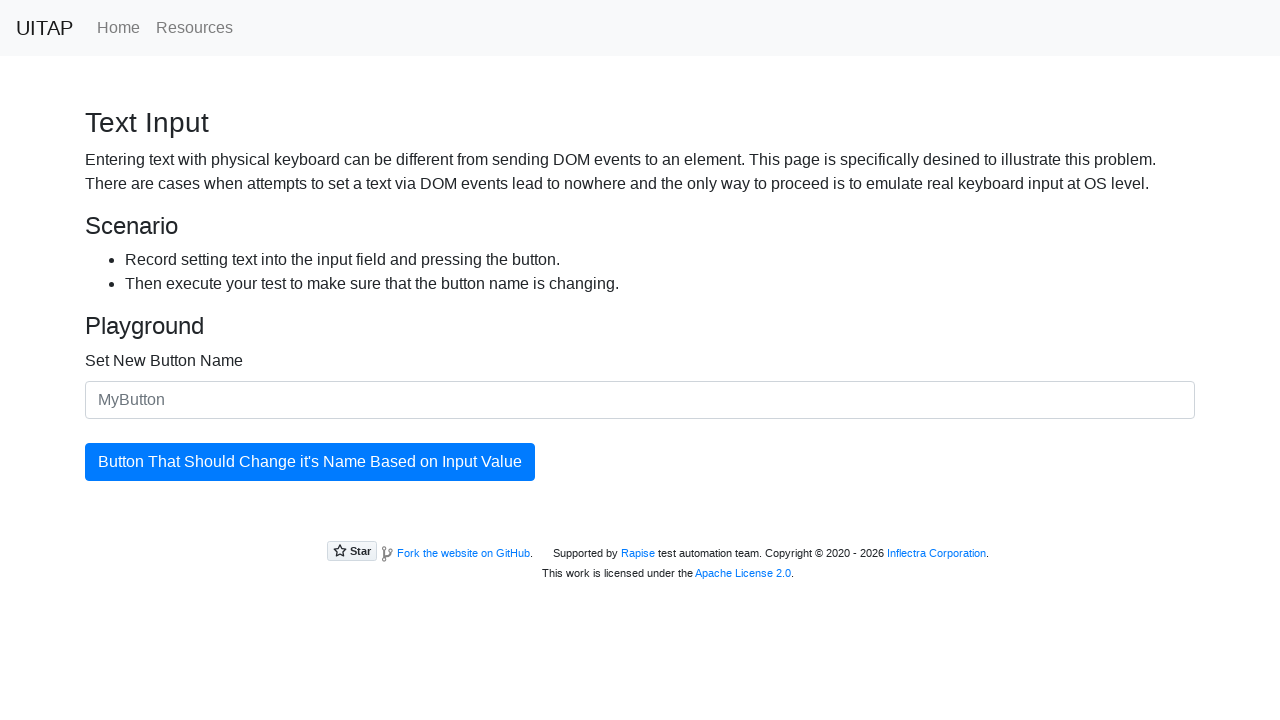

Filled input field with 'SkyPro' on #newButtonName
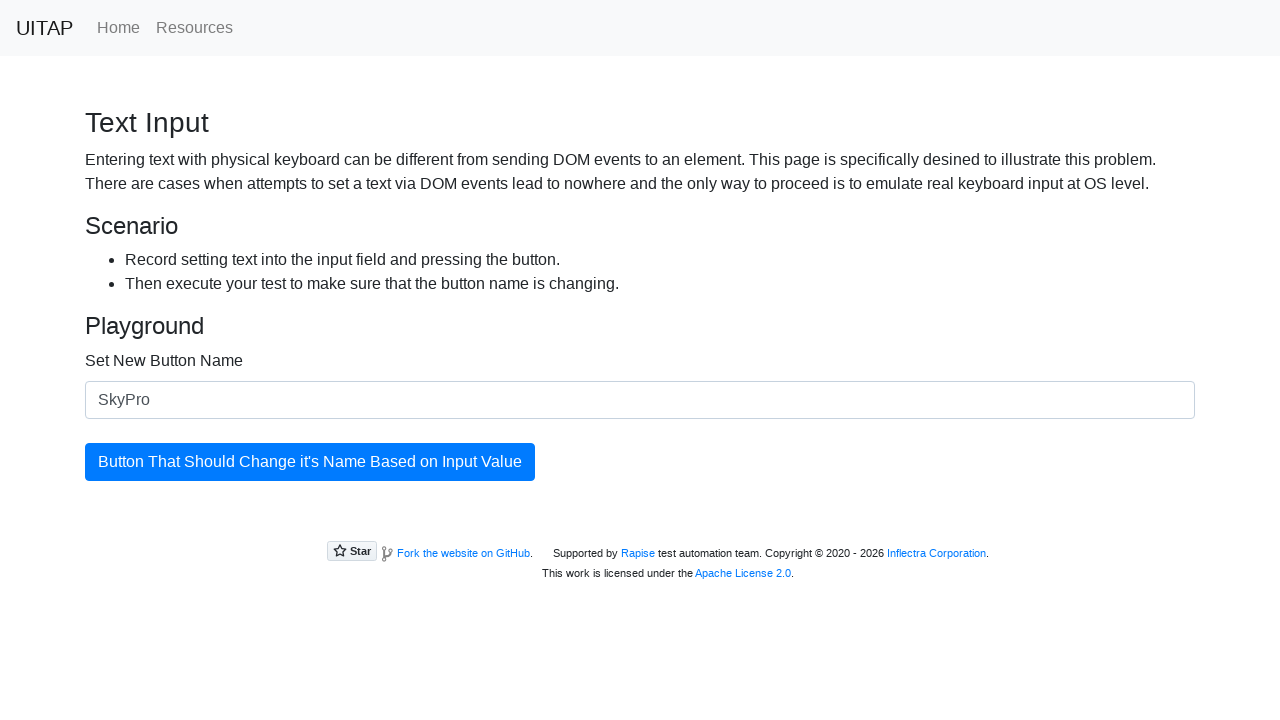

Clicked the button to update its text at (310, 462) on #updatingButton
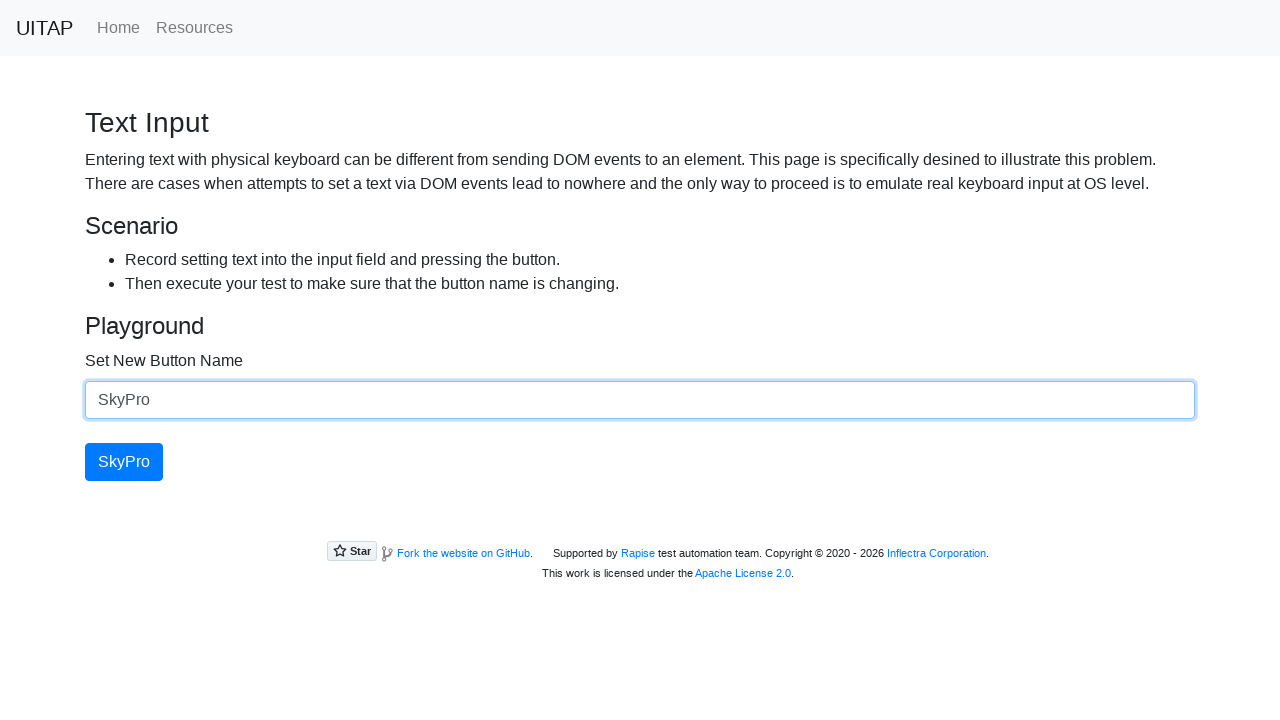

Verified button text updated to 'SkyPro'
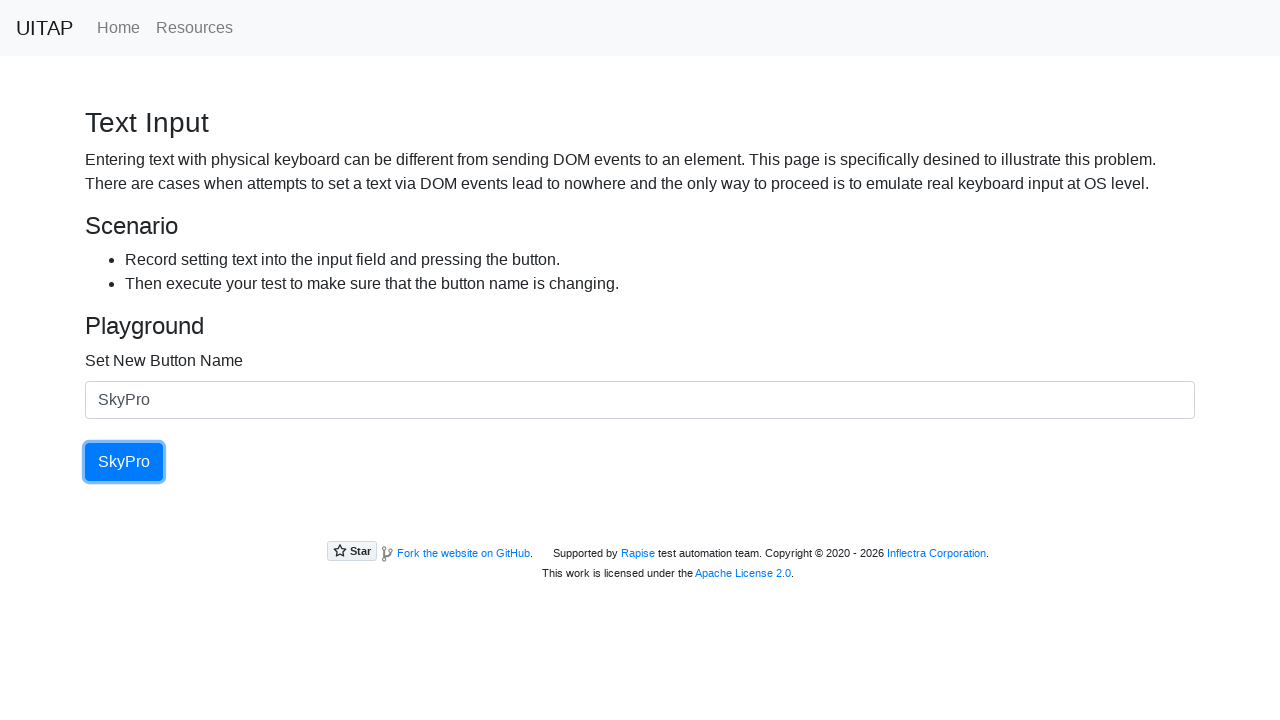

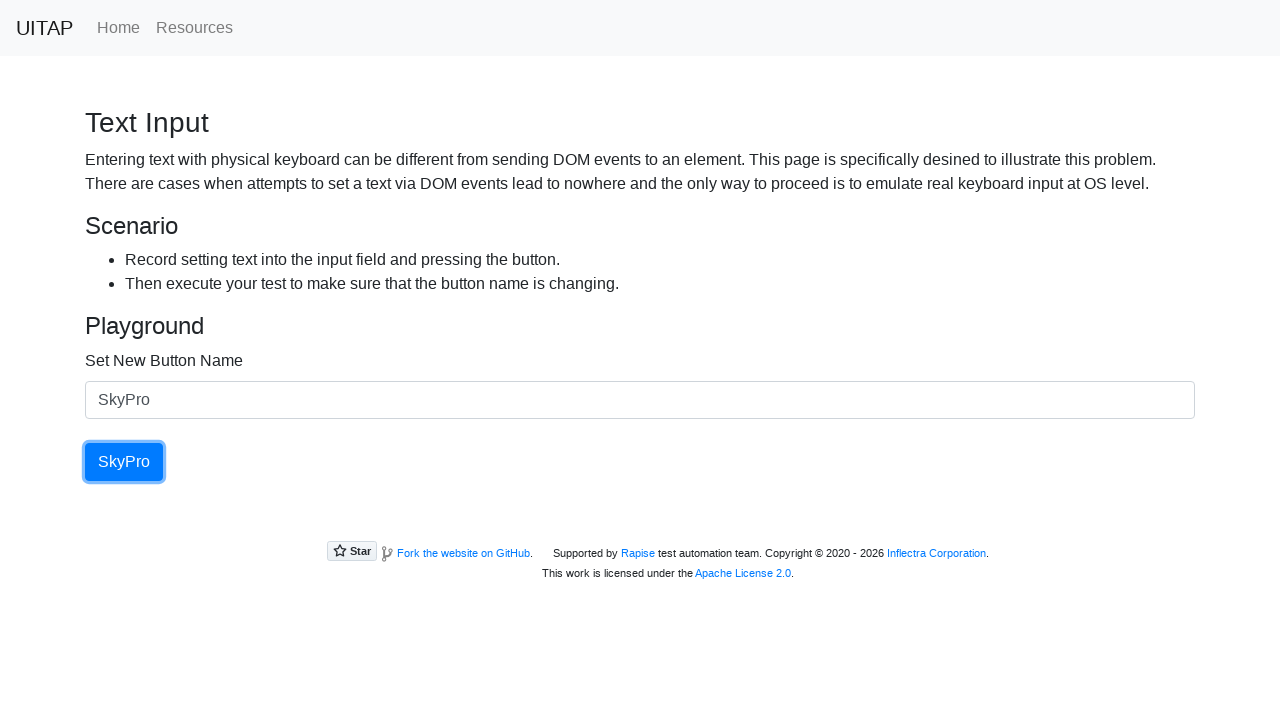